Tests animation handling by starting an animation and then clicking on a moving target element

Starting URL: http://www.uitestingplayground.com/animation

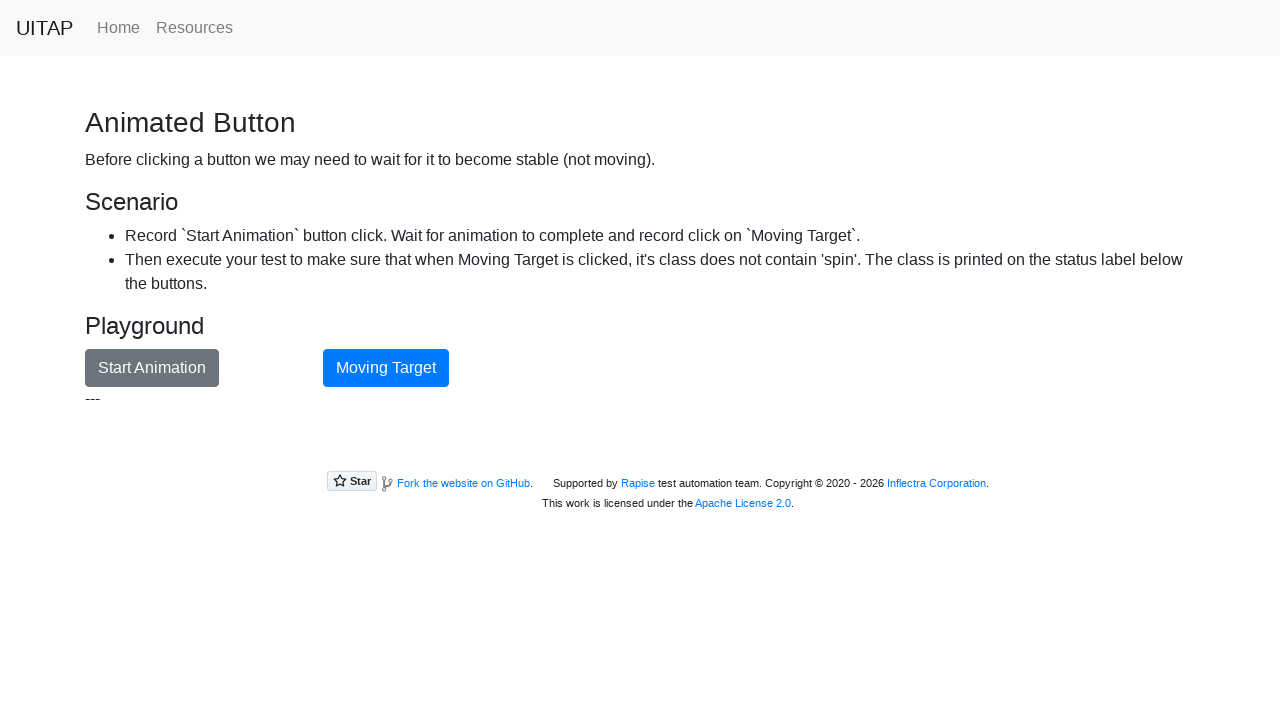

Clicked animation button to start the animation at (152, 368) on #animationButton
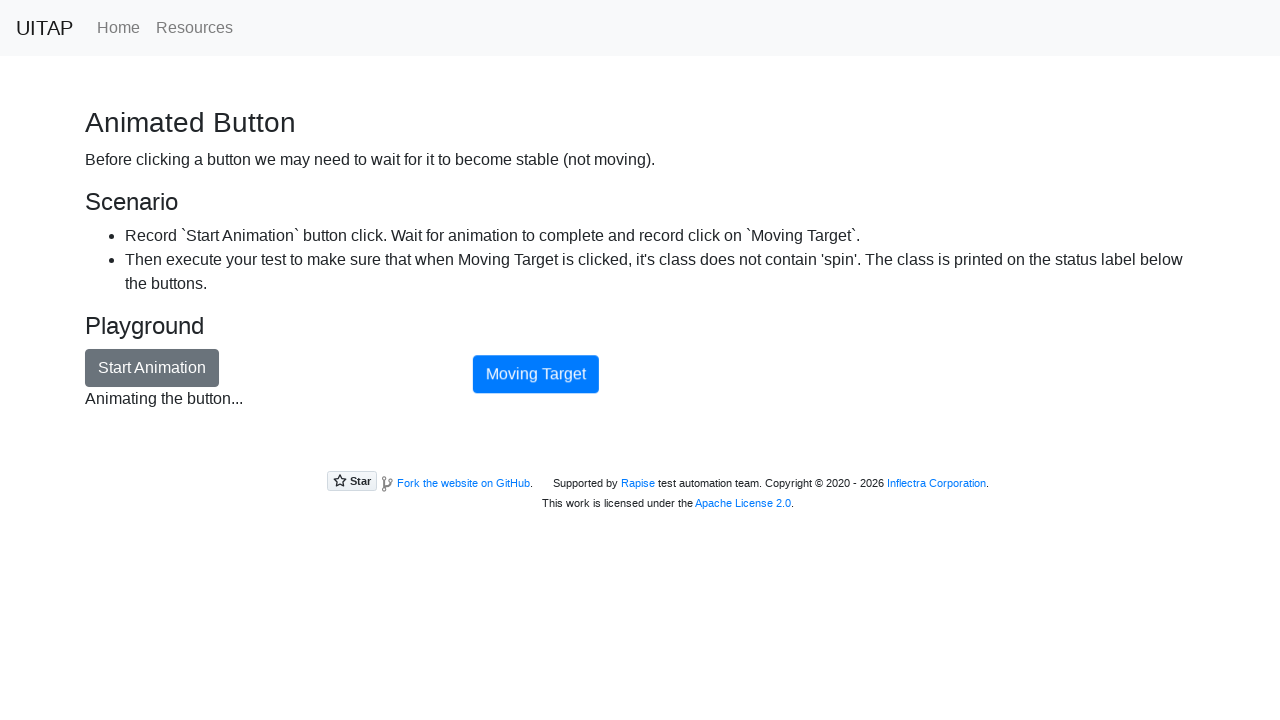

Waited 5 seconds for animation to complete
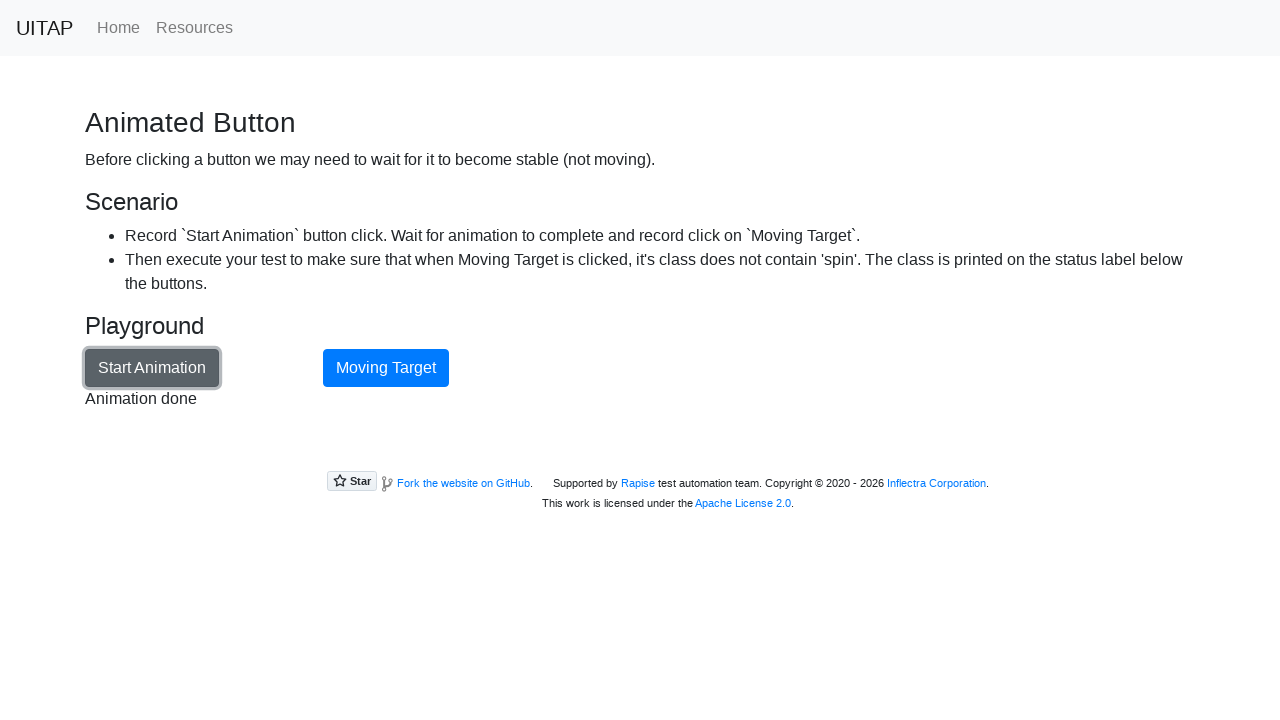

Clicked the moving target element after animation completed at (386, 368) on #movingTarget
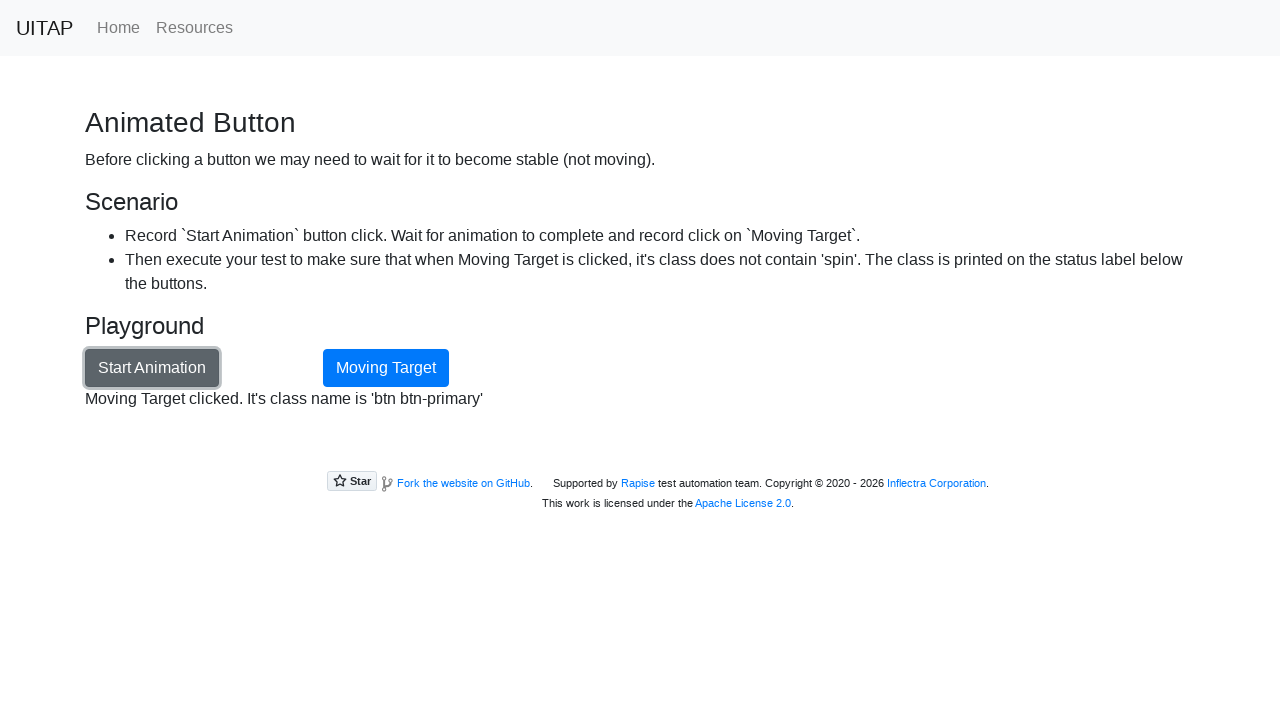

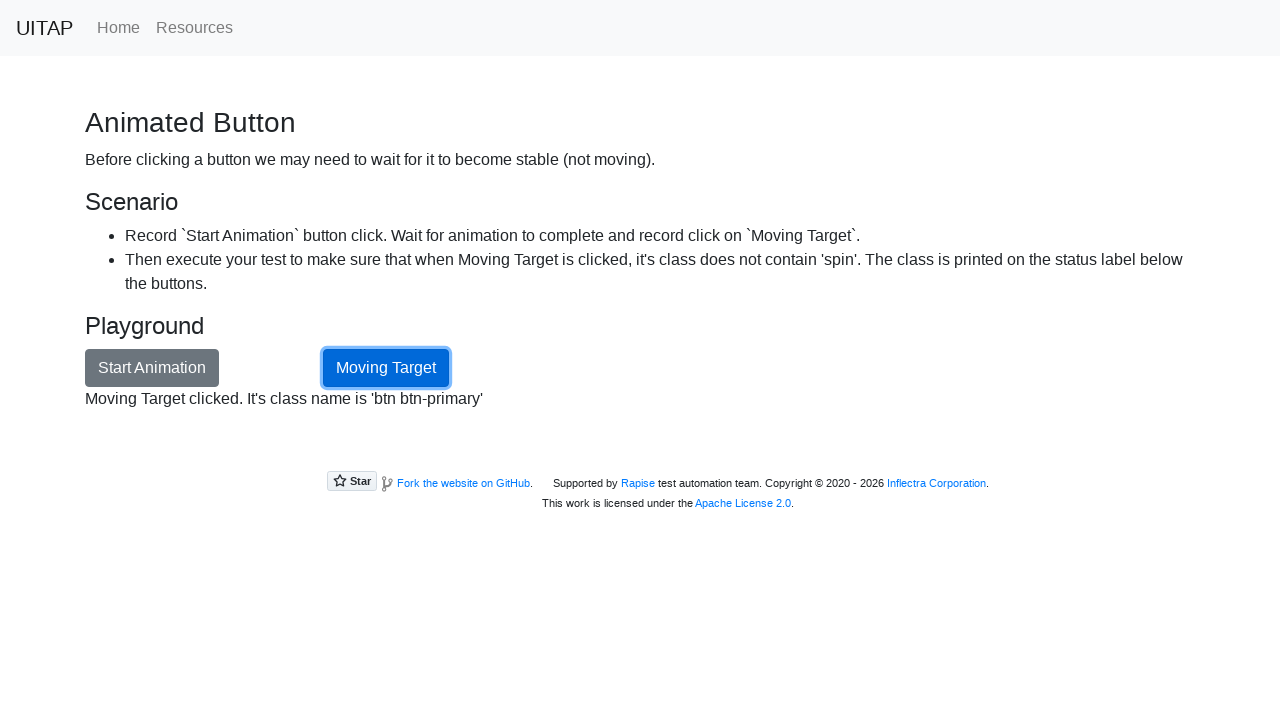